Tests switching between iframes on a page, verifying content is visible in both frame1 and frame2.

Starting URL: https://demoqa.com/frames

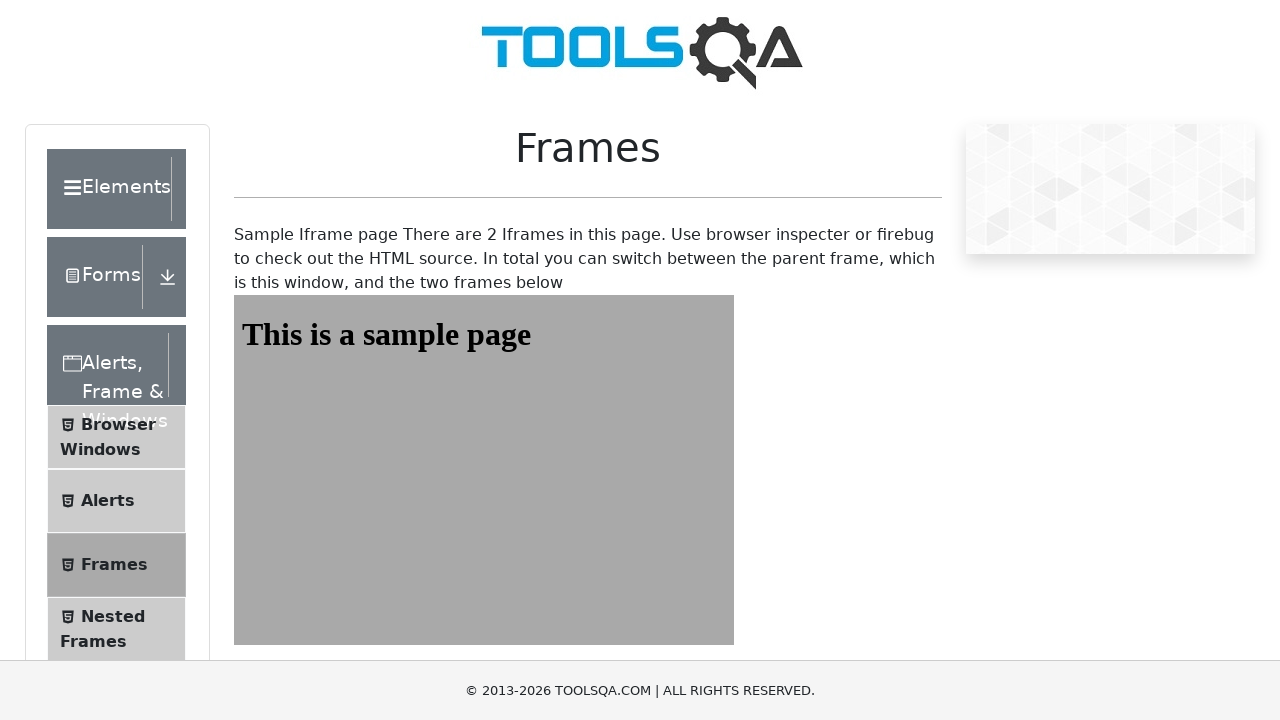

Navigated to frames demo page
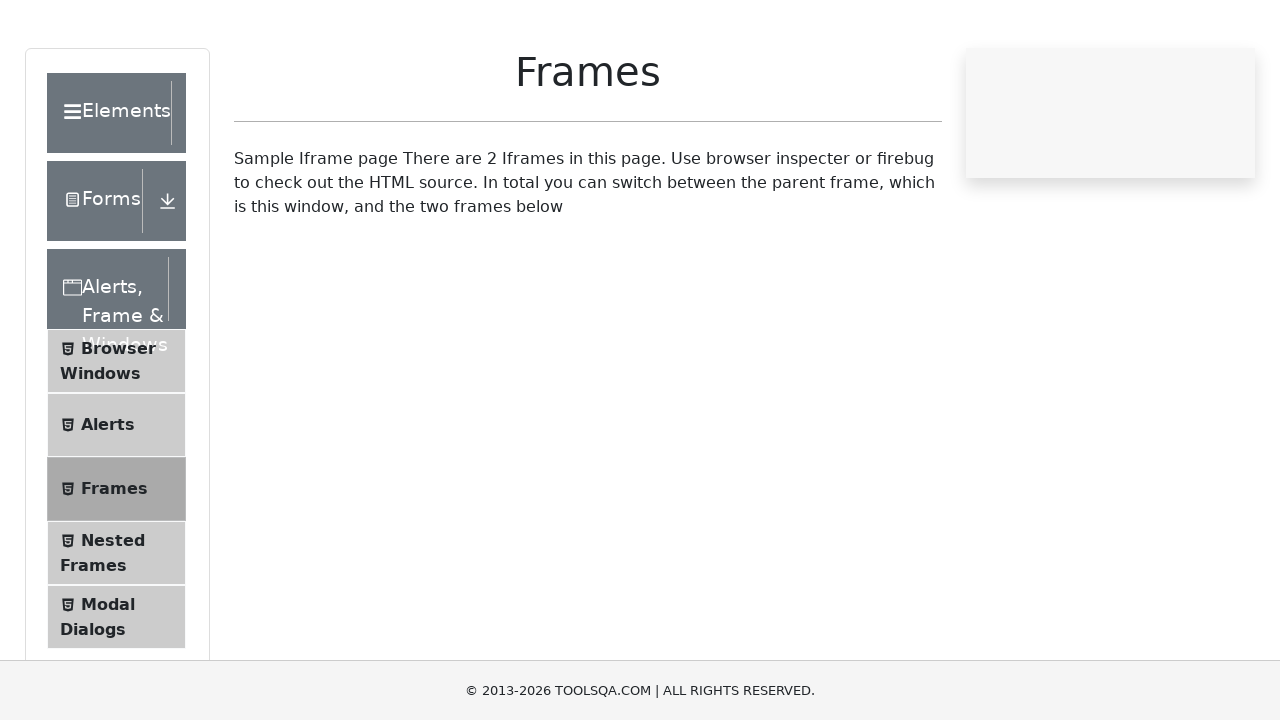

Located frame1
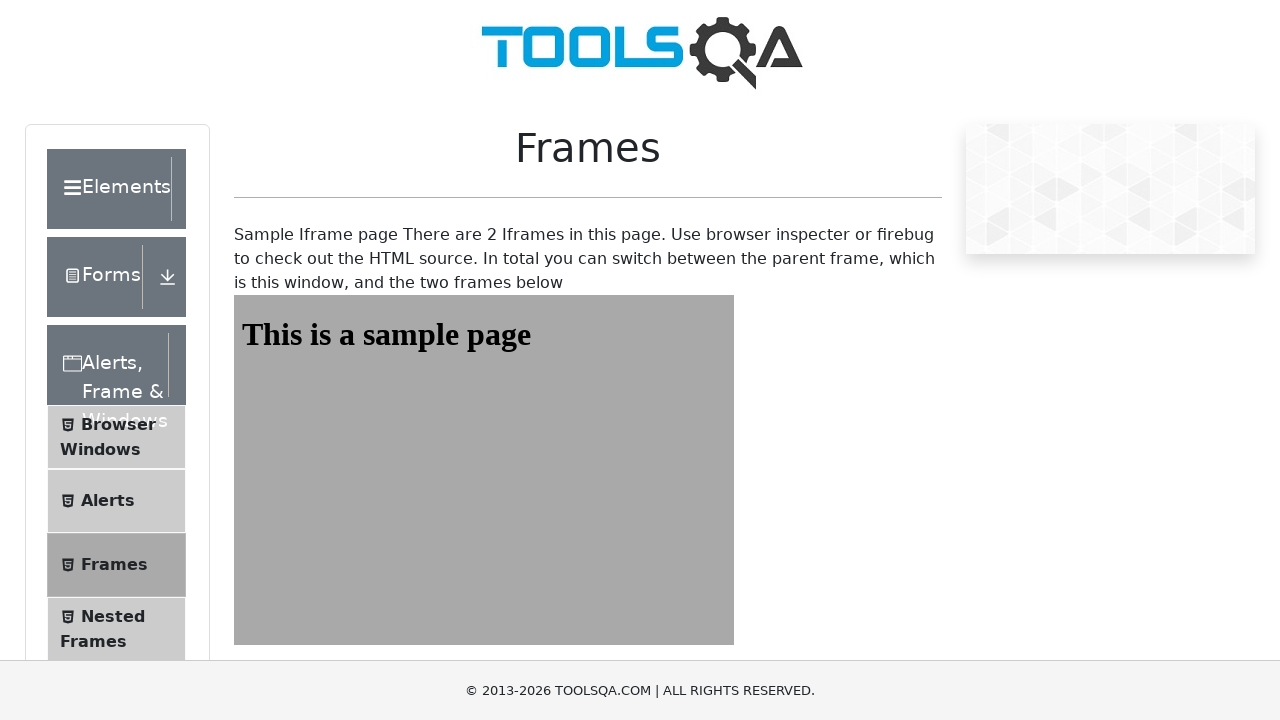

Content 'This is a sample page' verified in frame1
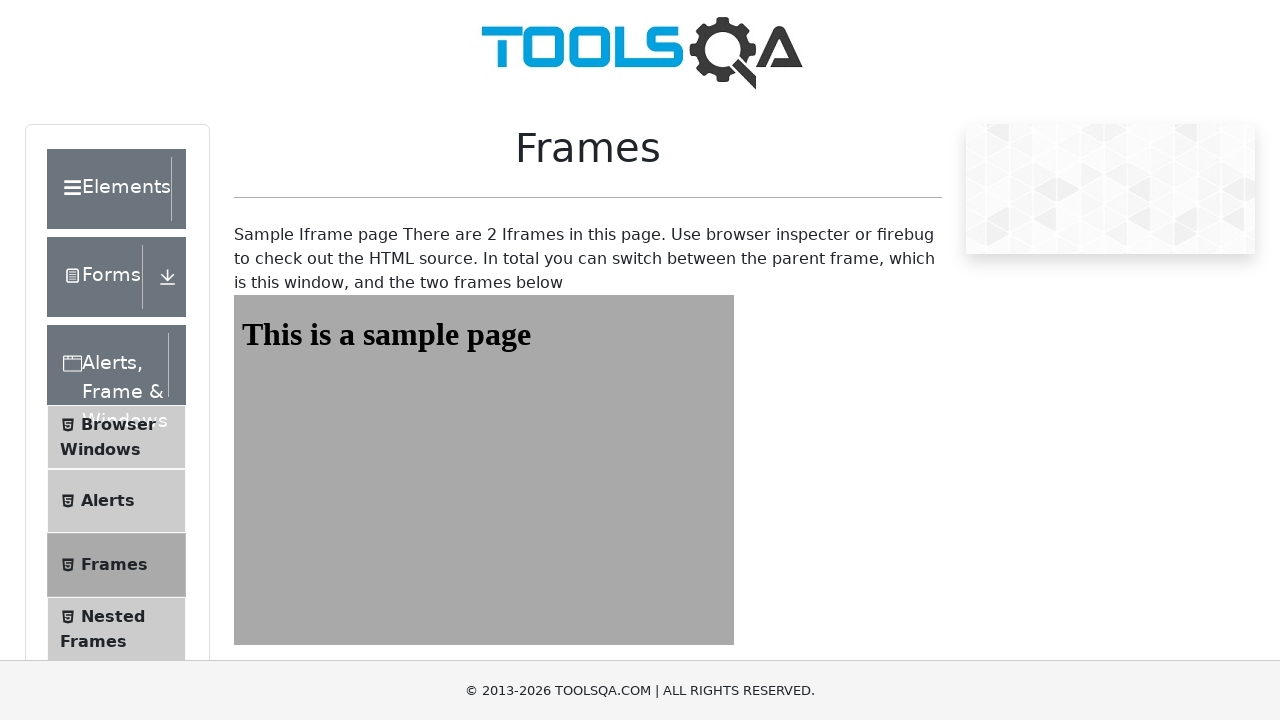

Located frame2
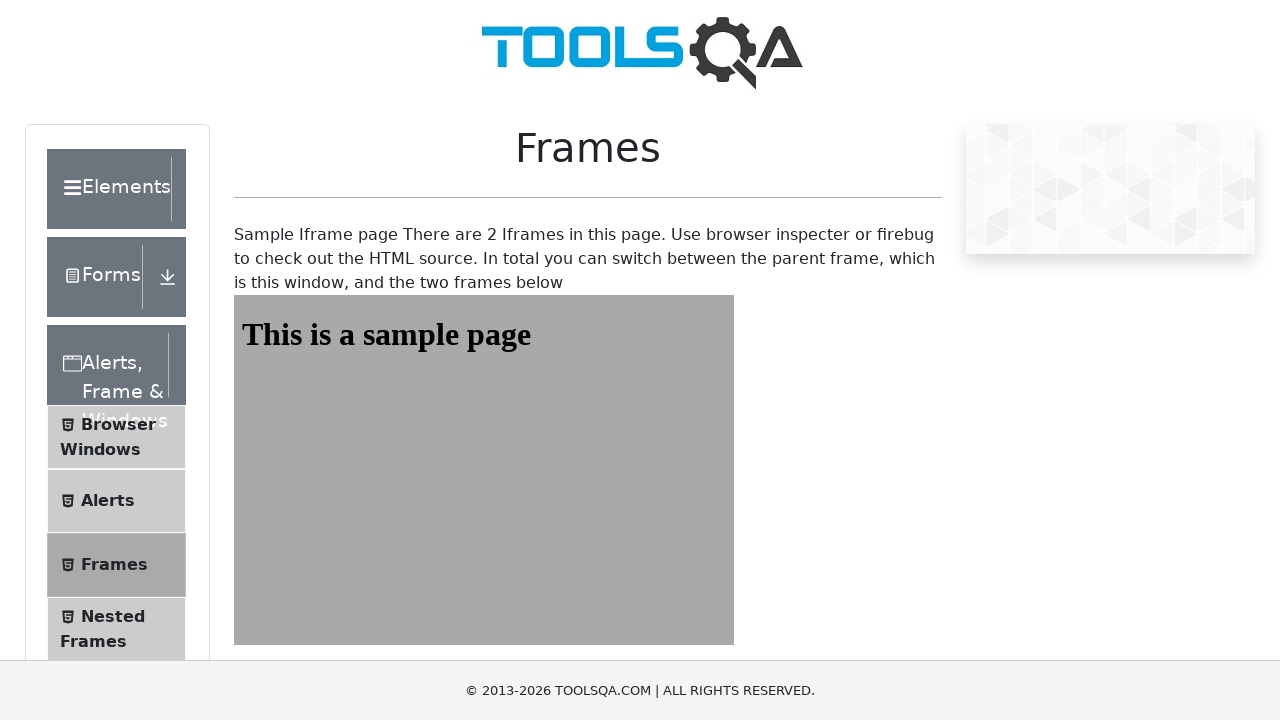

Content 'This is a sample page' verified in frame2
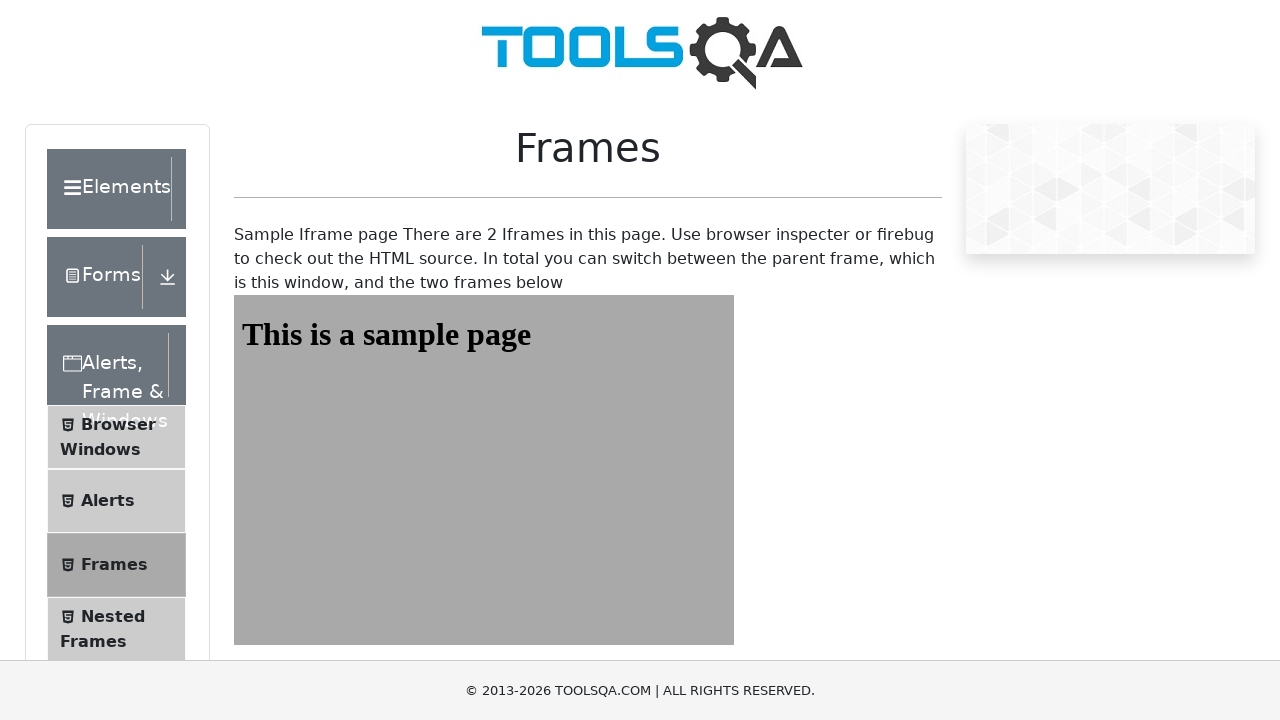

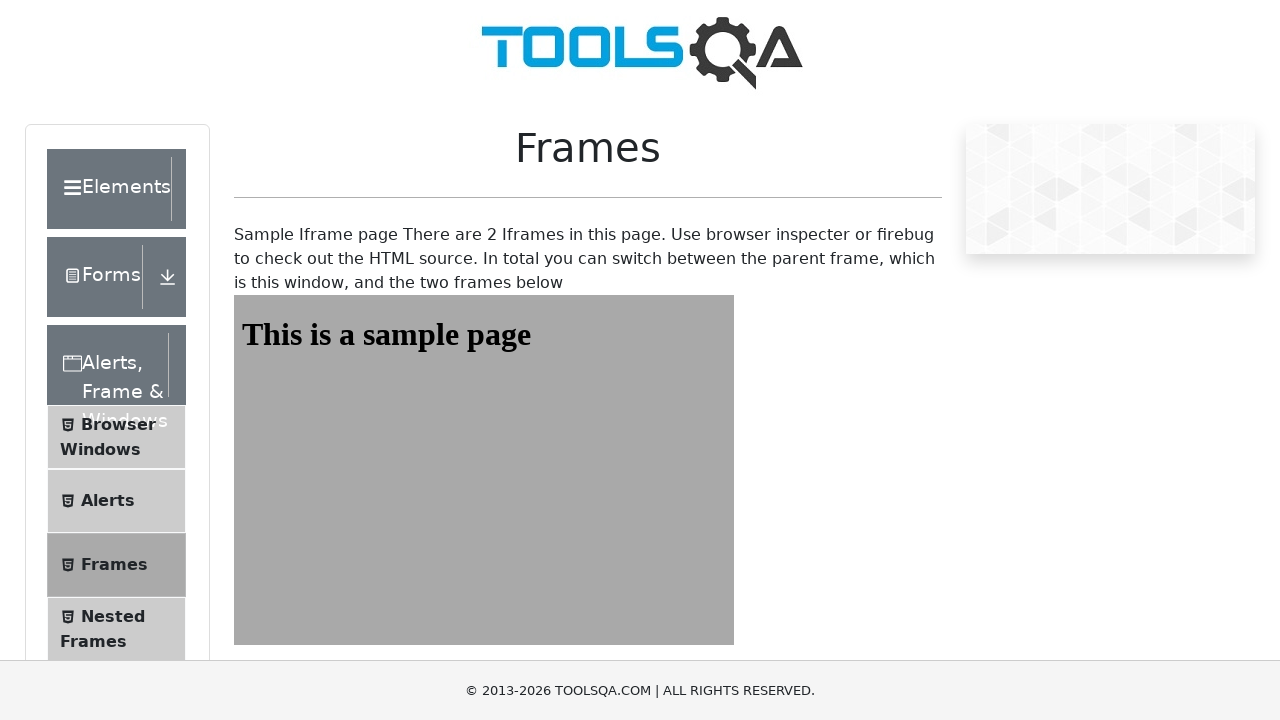